Navigates to Wisequarter homepage and verifies that the URL contains "wisequarter"

Starting URL: https://wisequarter.com

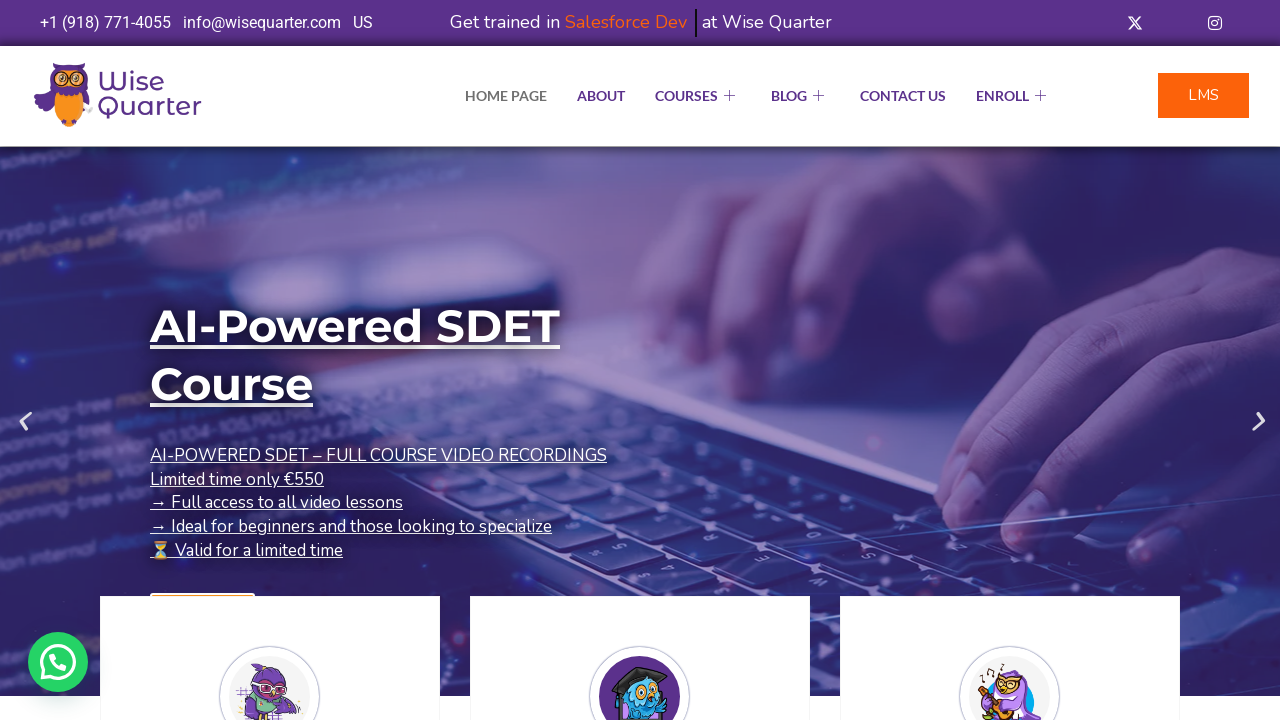

Retrieved current page URL
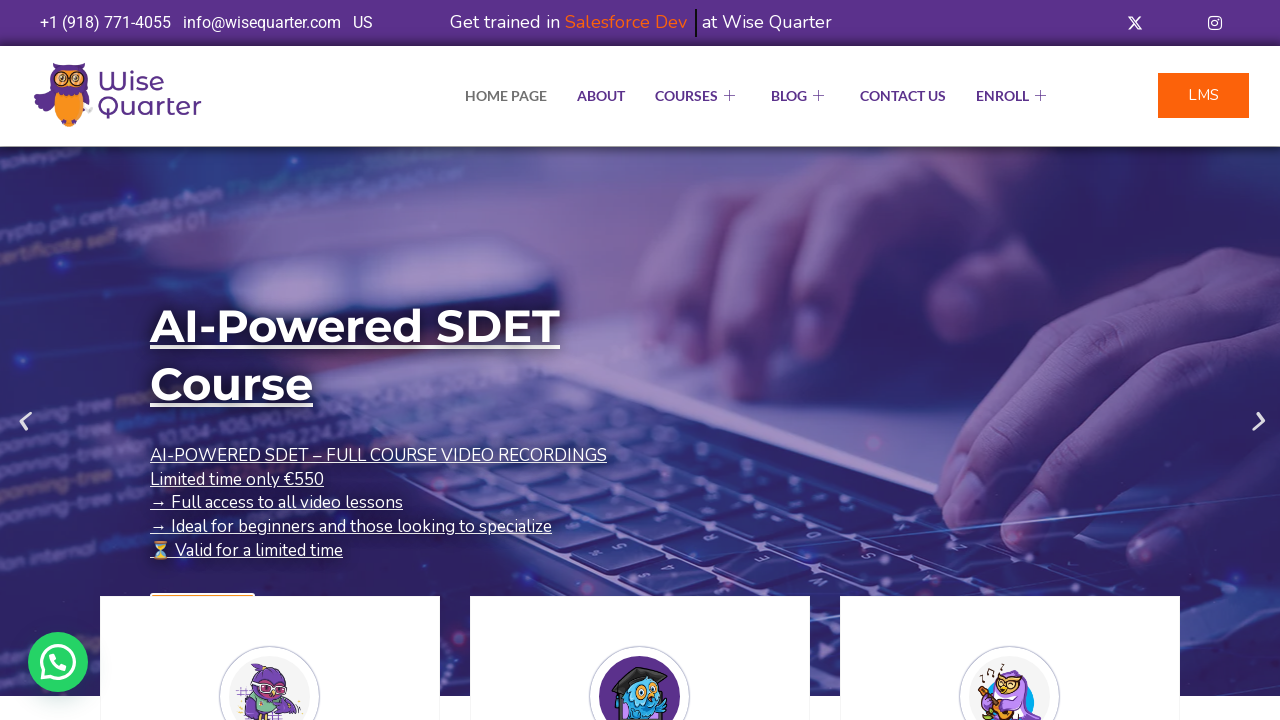

Verified that URL contains 'wisequarter'
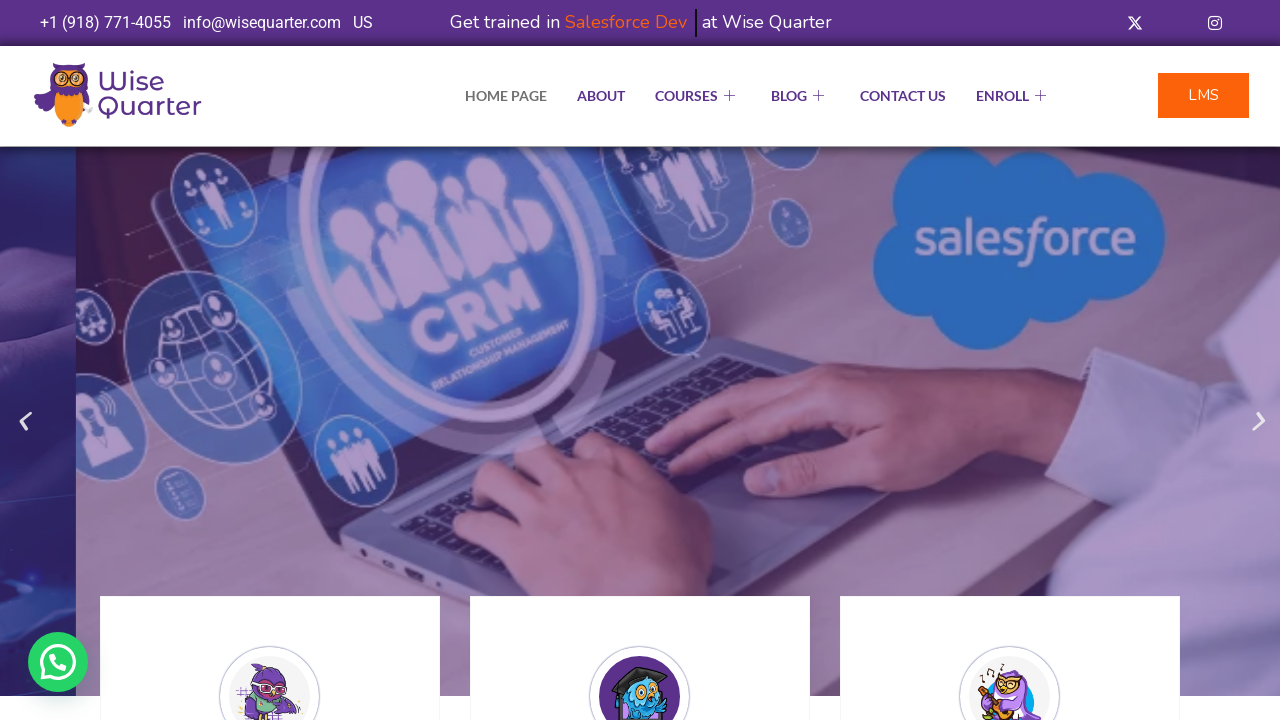

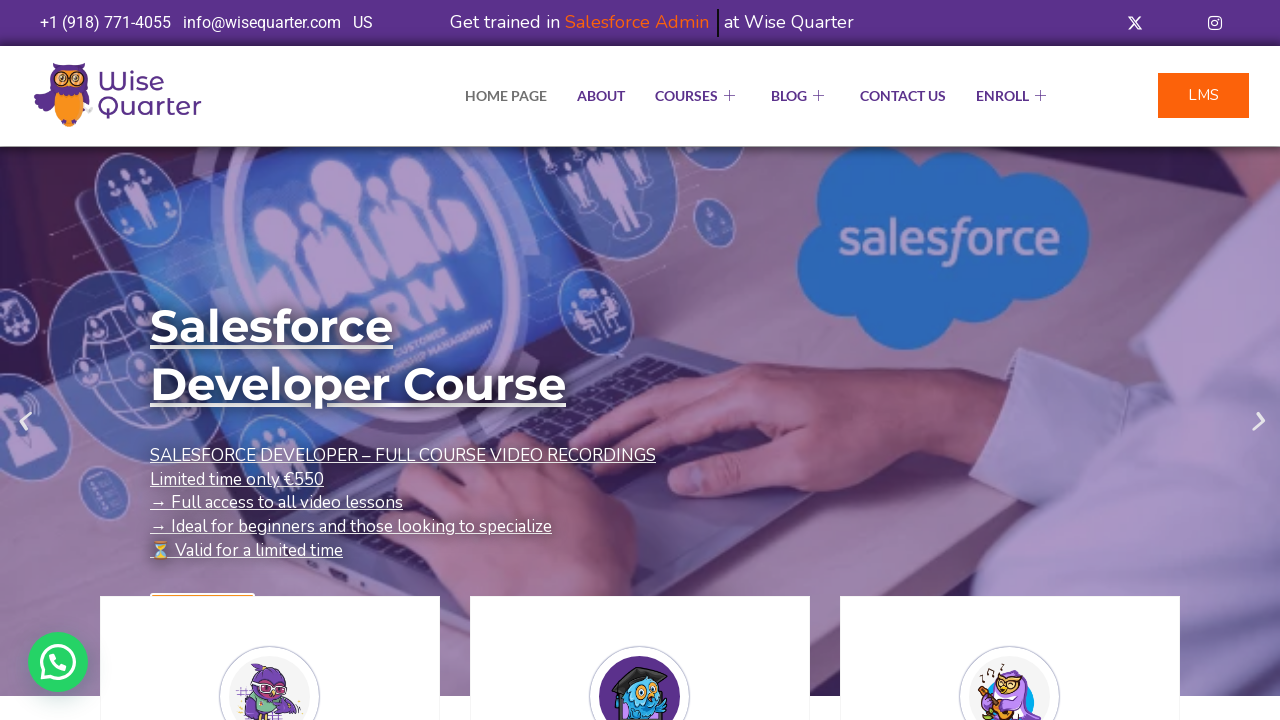